Simple navigation test that opens the Spotify homepage

Starting URL: https://open.spotify.com/intl-es

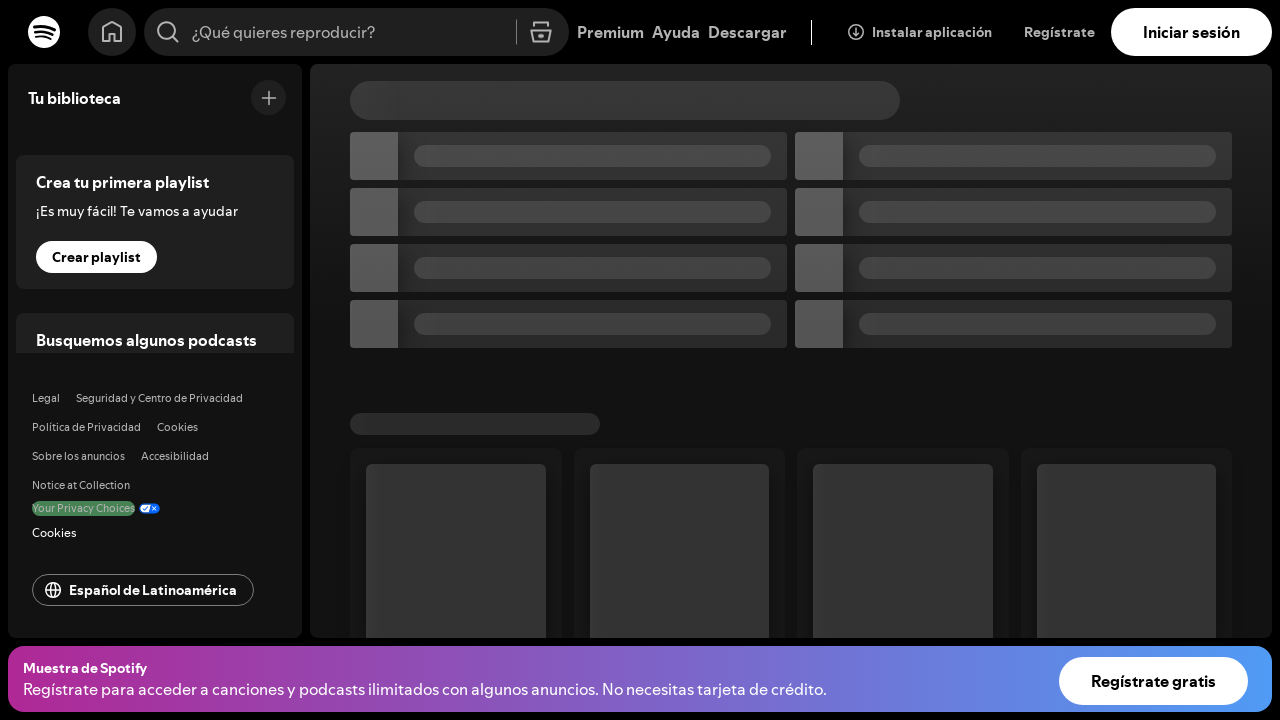

Waited 3 seconds for Spotify homepage to load
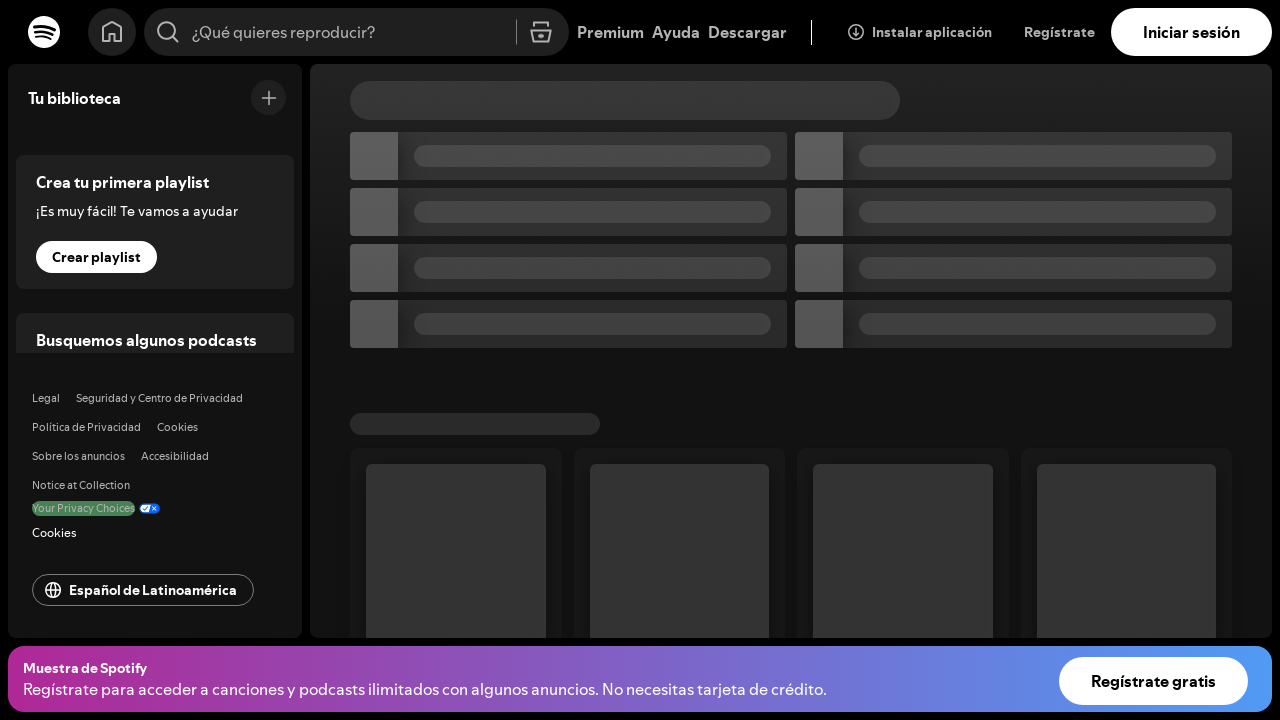

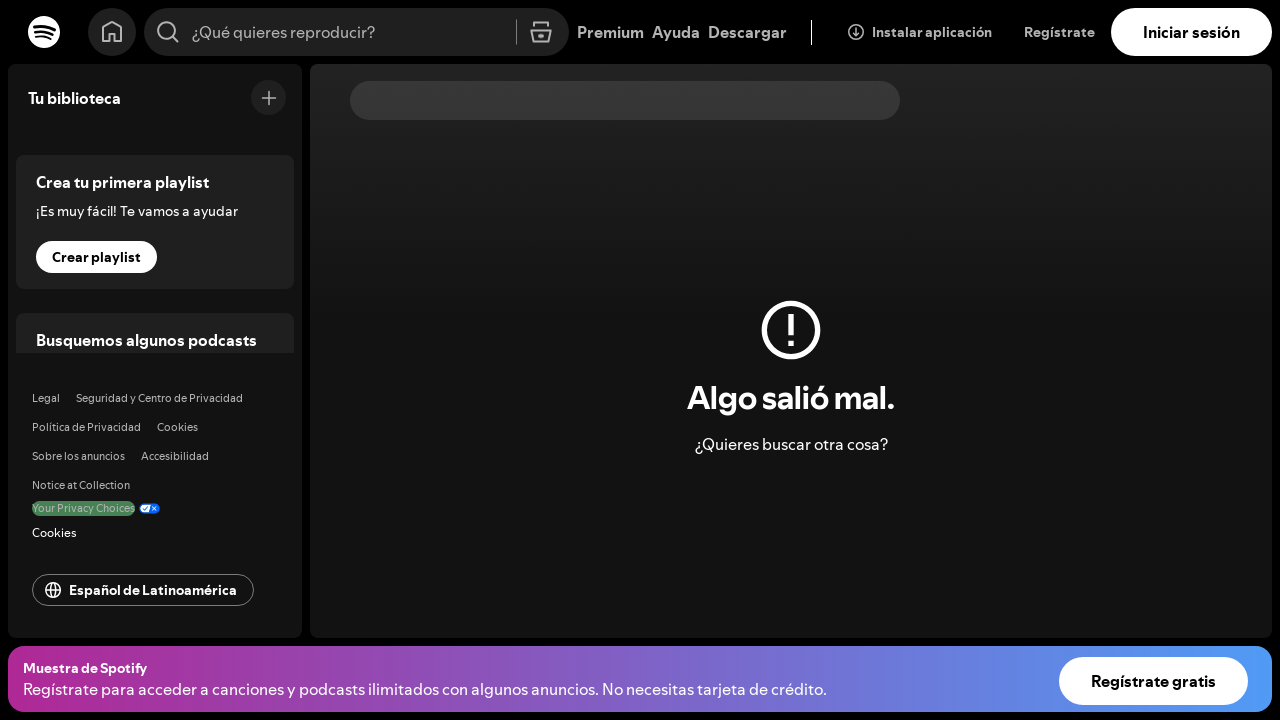